Tests JavaScript scrolling functionality by scrolling down to a "CYDEO" link and then scrolling back up to a "Home" link on a large page.

Starting URL: https://practice.cydeo.com/large

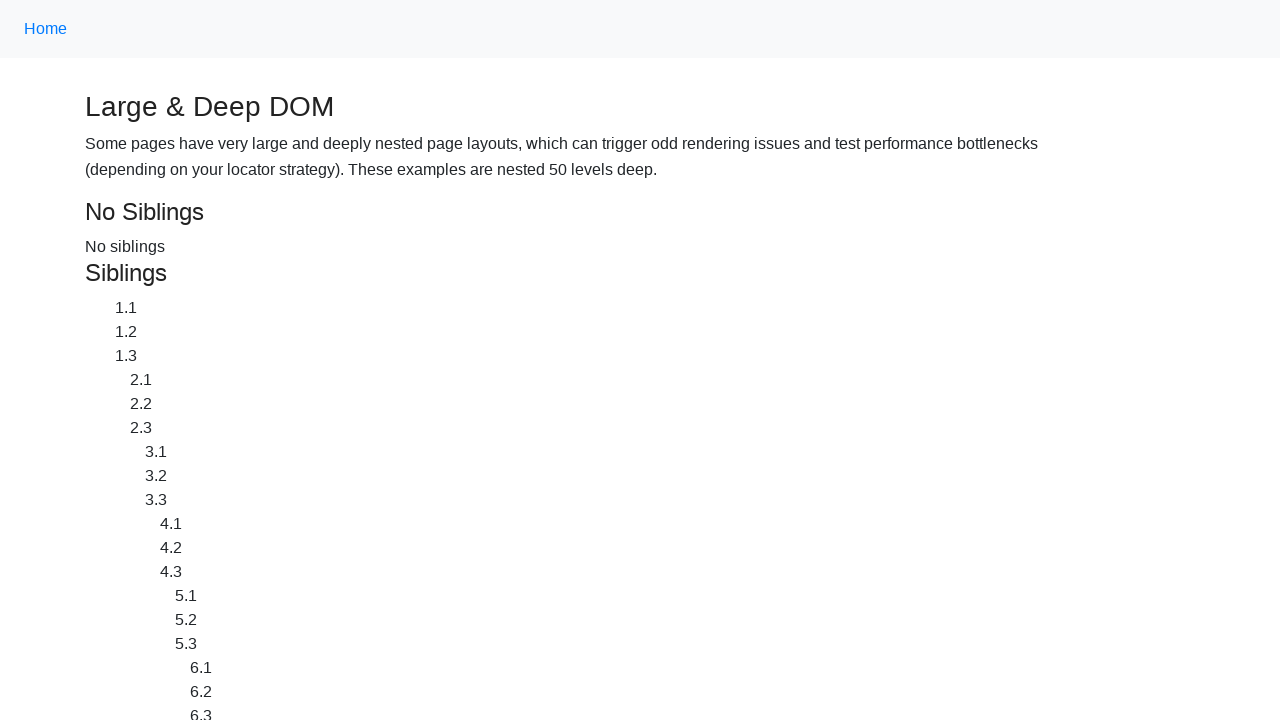

Located CYDEO link element
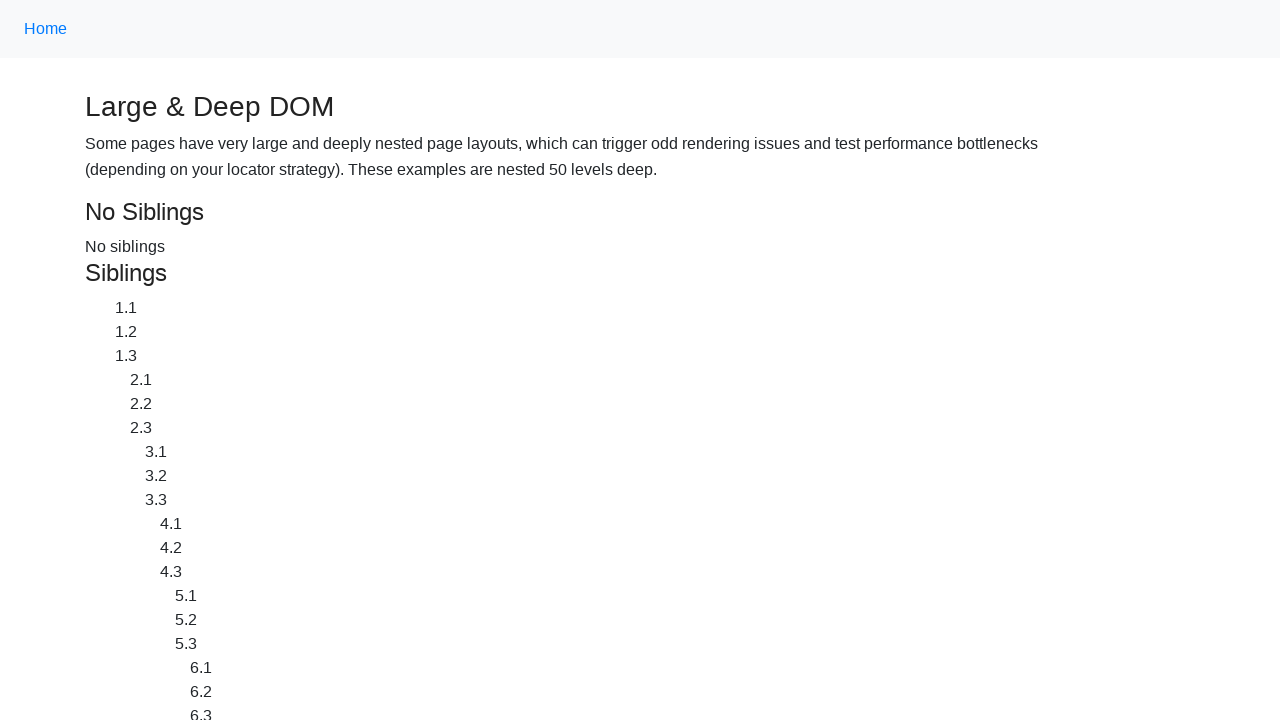

Located Home link element
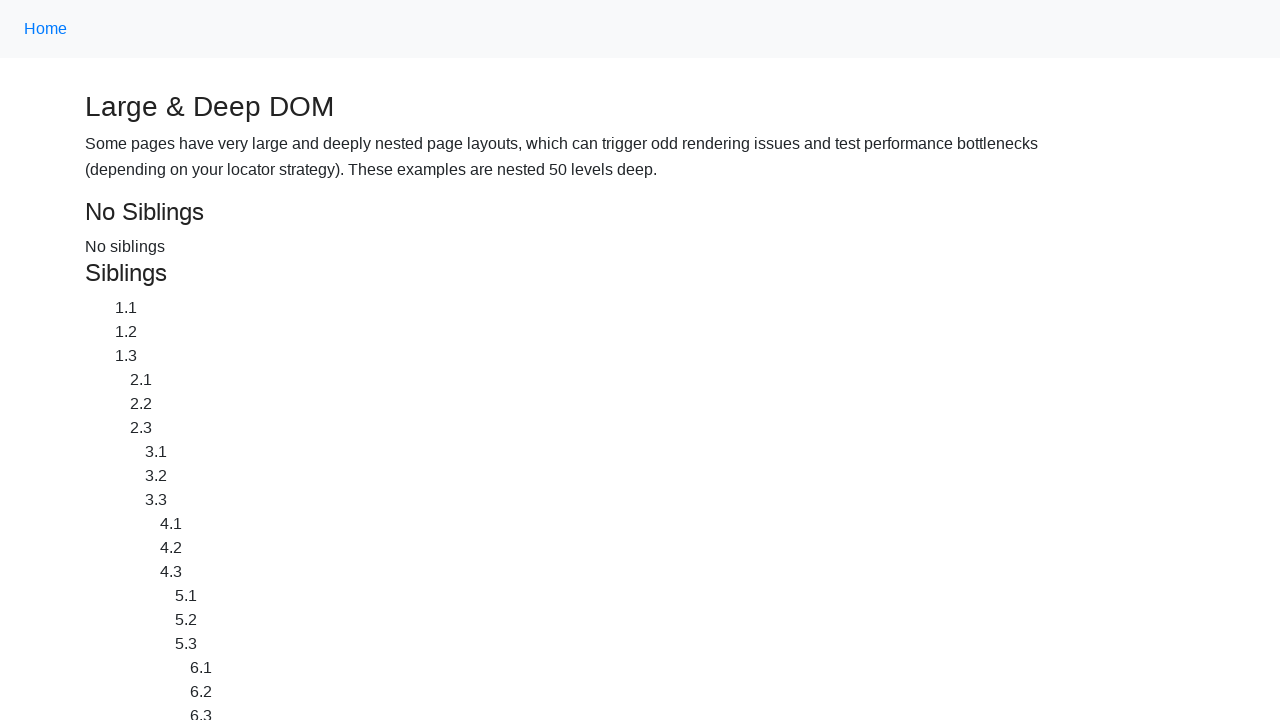

Scrolled down to CYDEO link
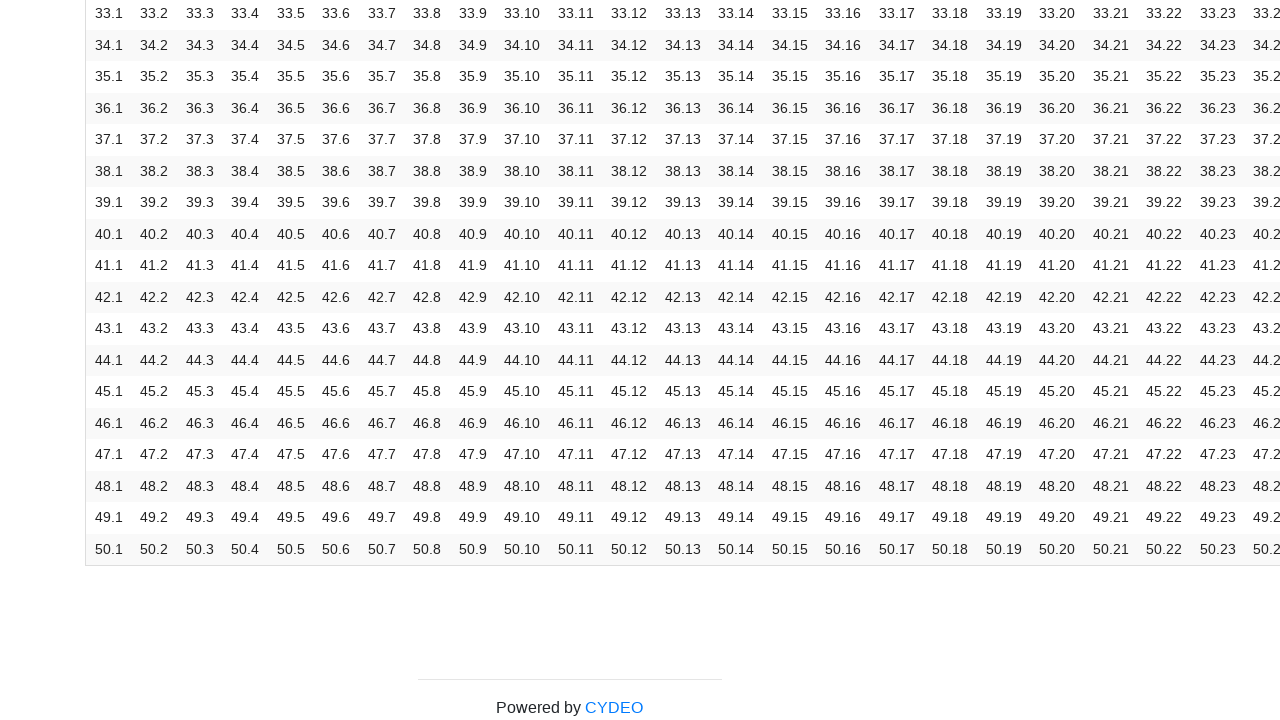

Scrolled up to Home link
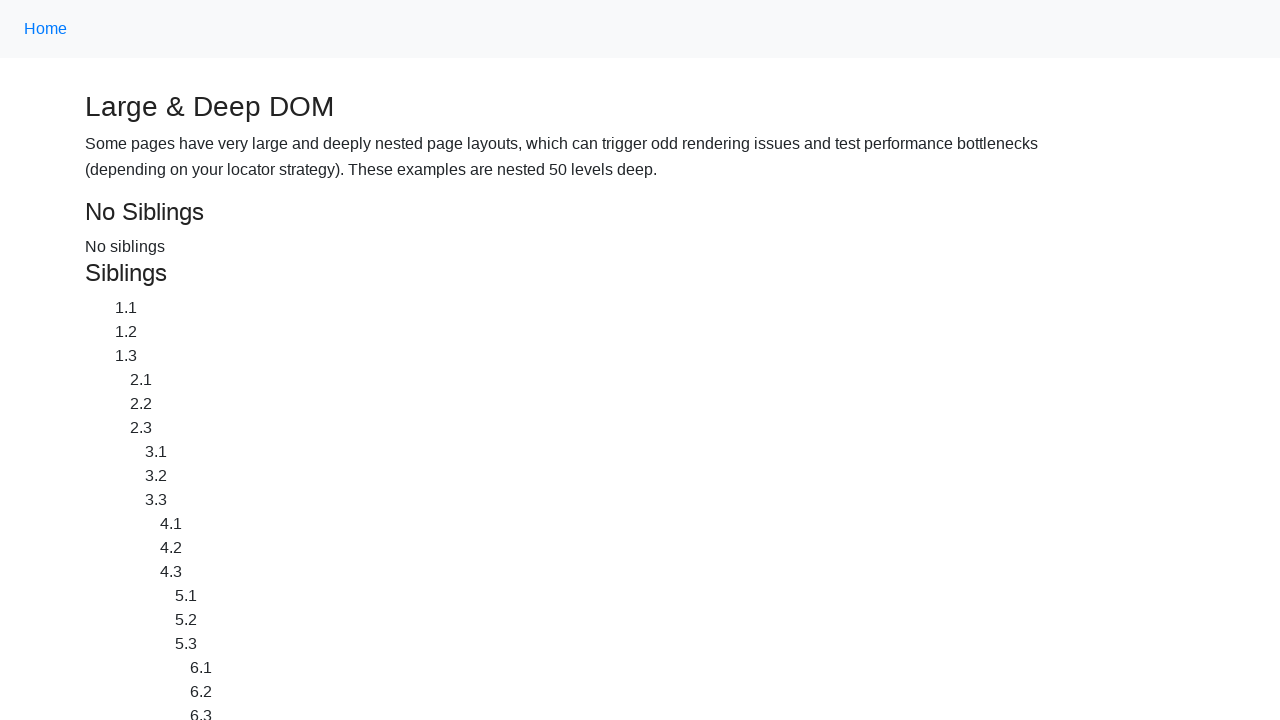

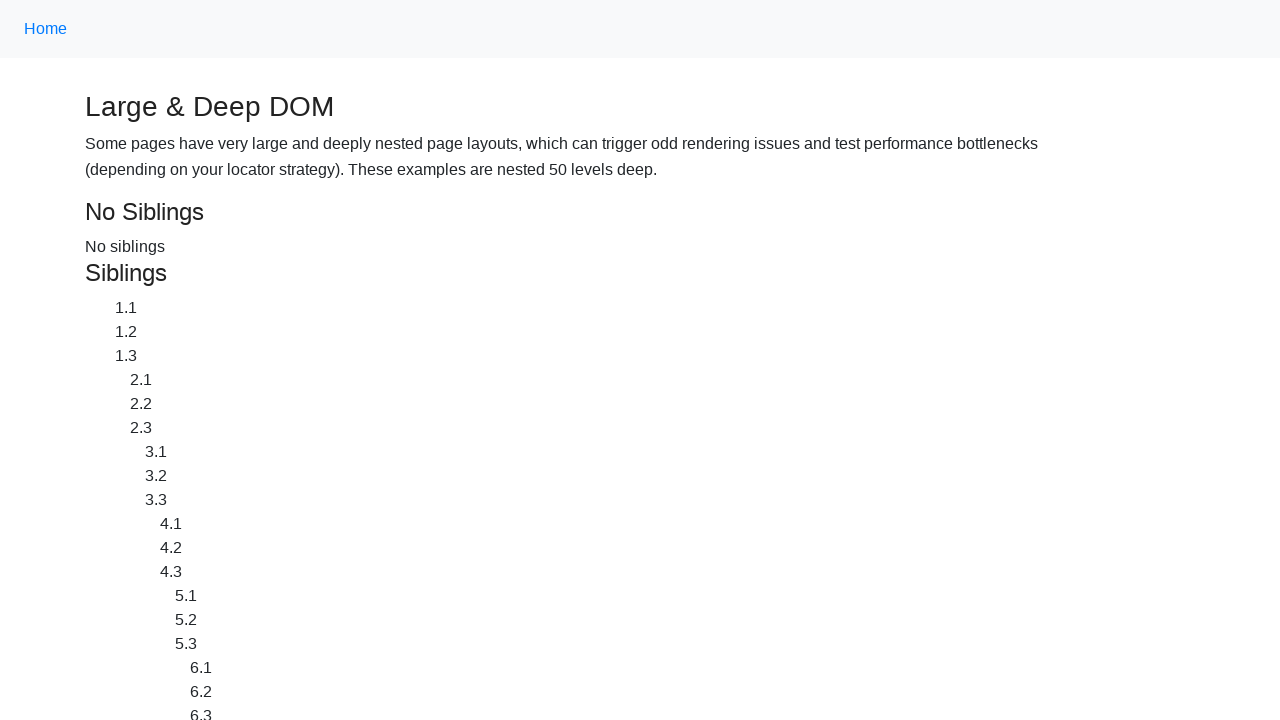